Tests the search functionality on 99-bottles-of-beer.net by navigating to the search page, entering a programming language name ("python"), and verifying that search results contain the searched term.

Starting URL: https://99-bottles-of-beer.net/

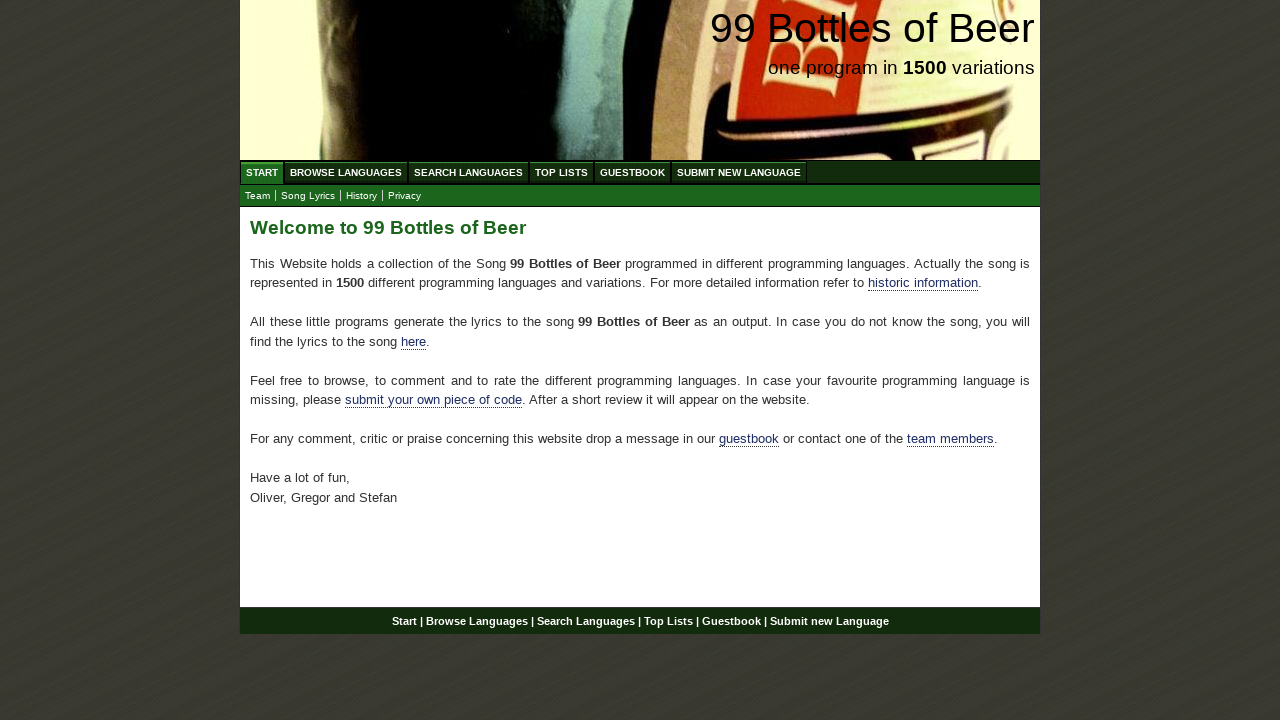

Clicked on 'Search Languages' menu item at (468, 172) on xpath=//ul[@id='menu']/li/a[@href='/search.html']
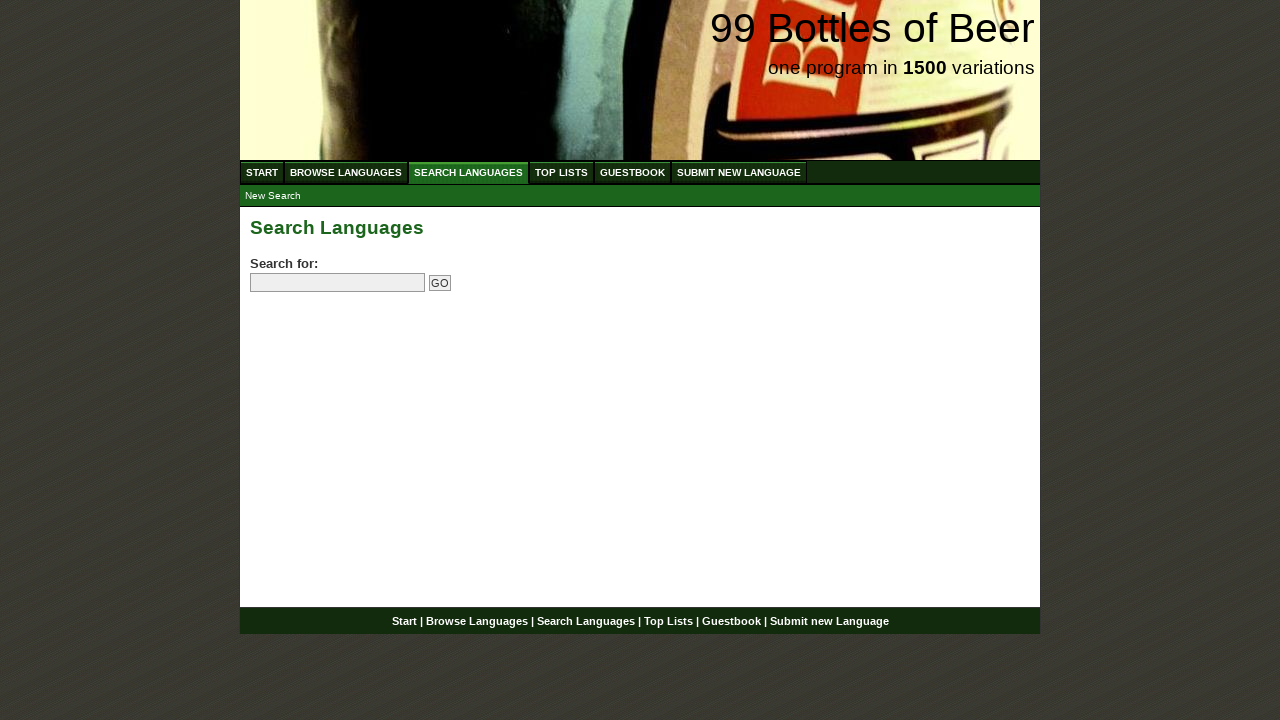

Clicked on the search field at (338, 283) on input[name='search']
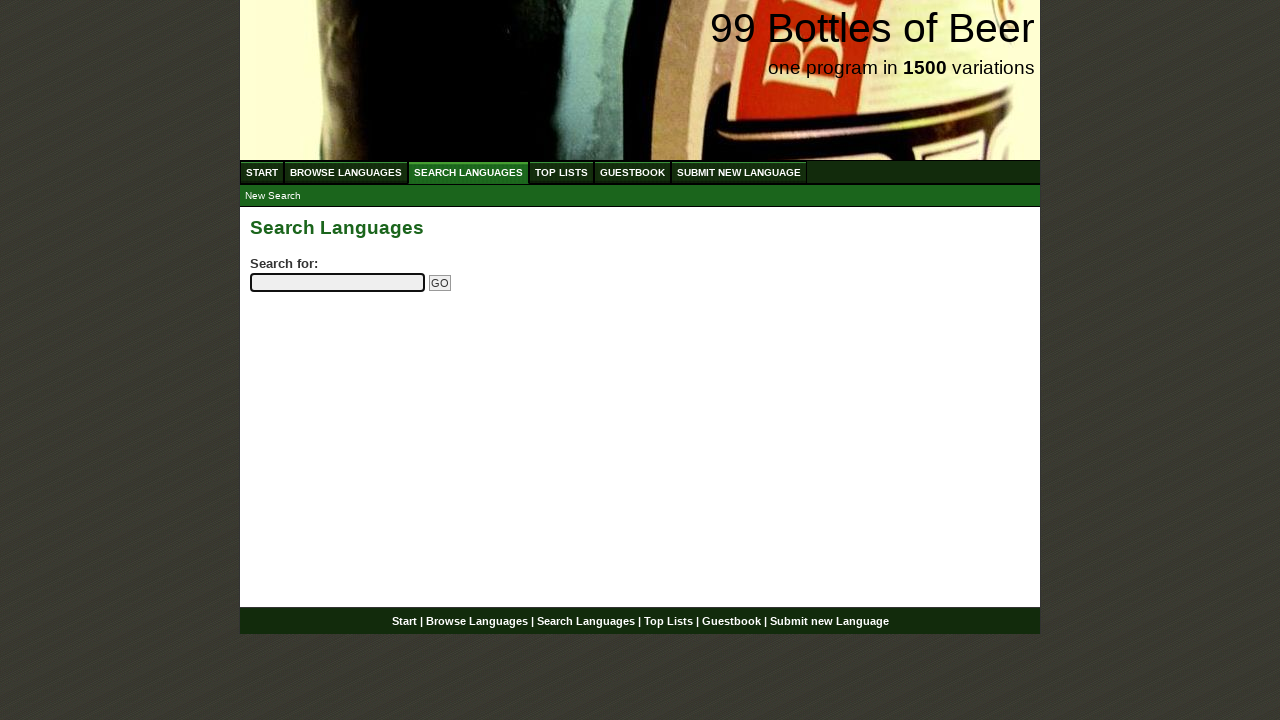

Entered 'python' in search field on input[name='search']
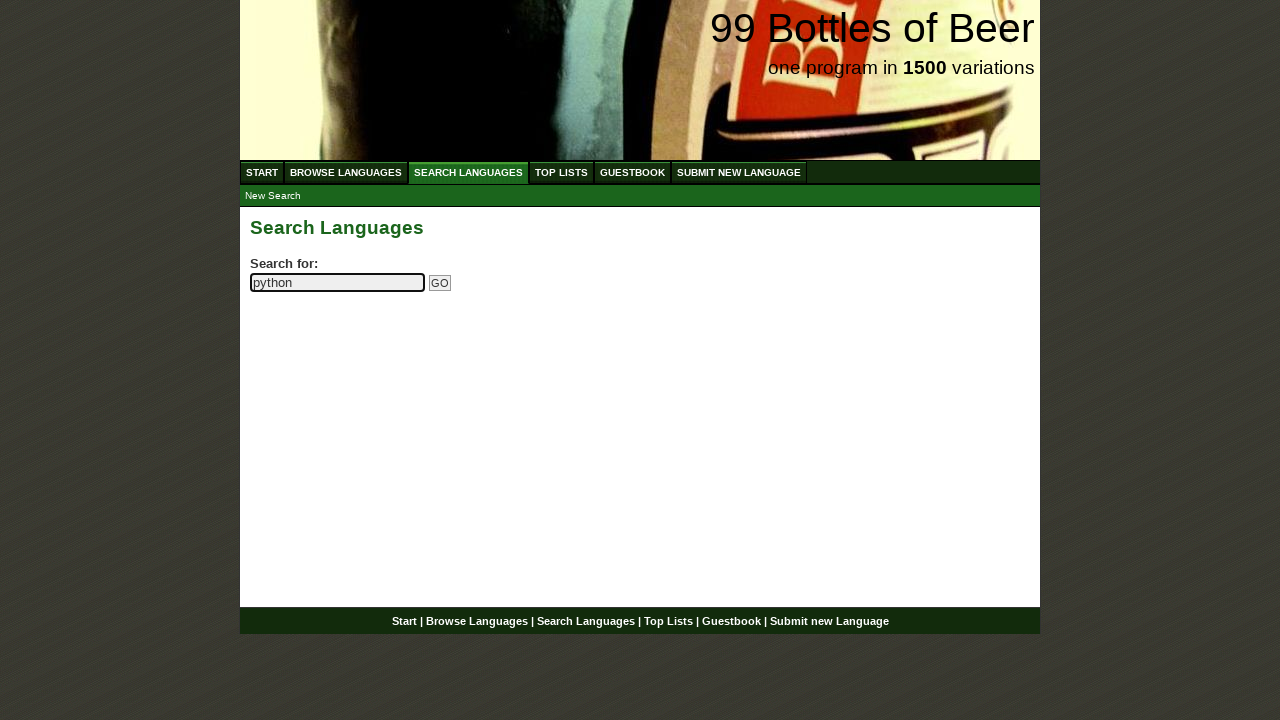

Clicked the submit button to search for 'python' at (440, 283) on input[name='submitsearch']
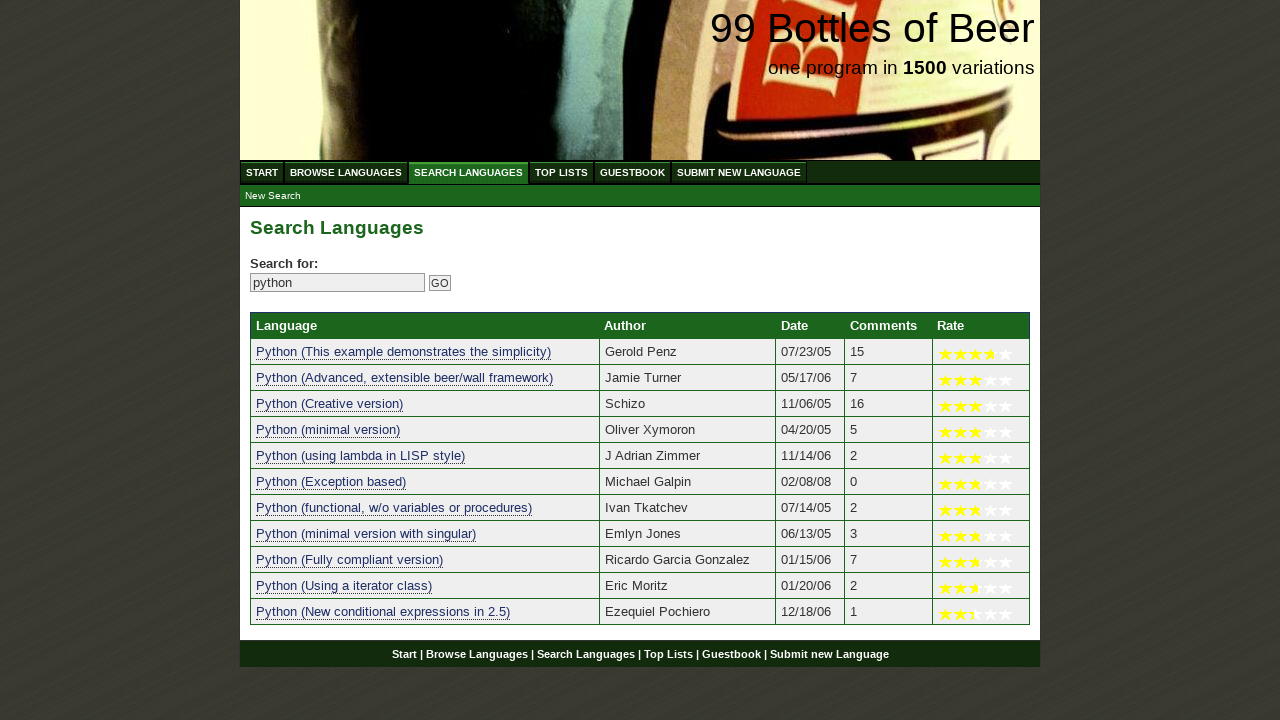

Search results table loaded
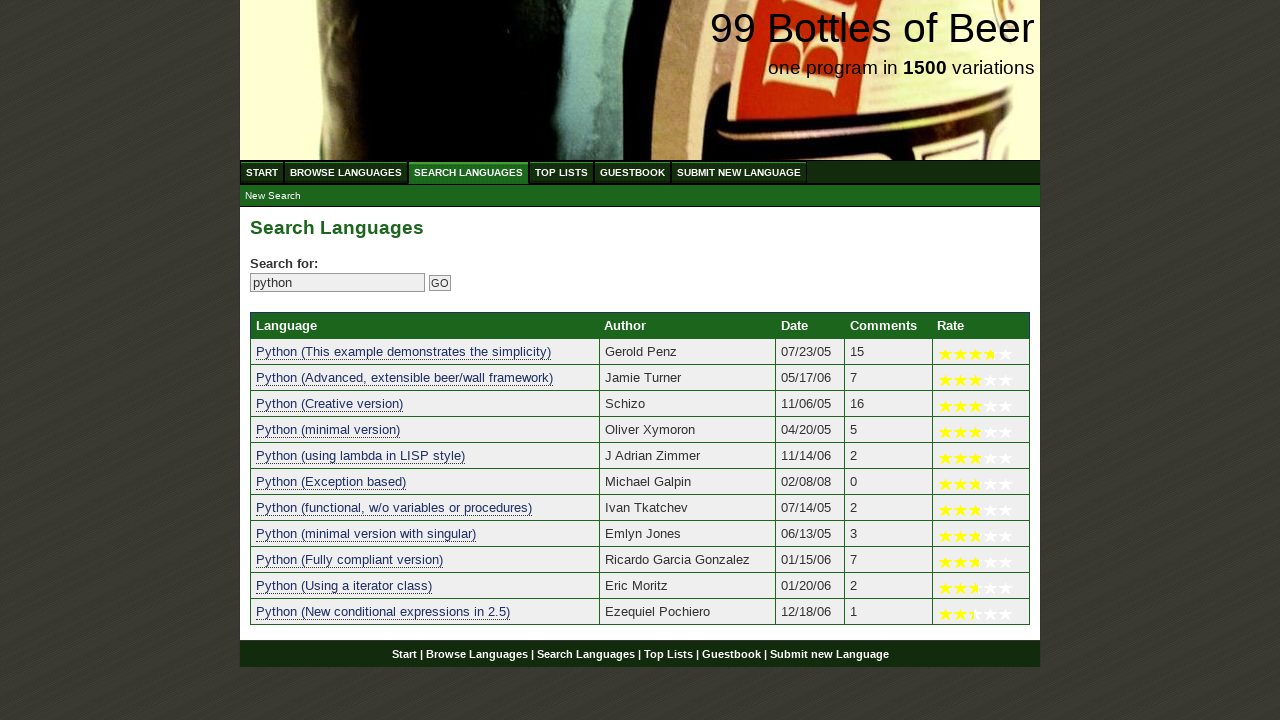

Verified that search results contain 11 result(s) for 'python'
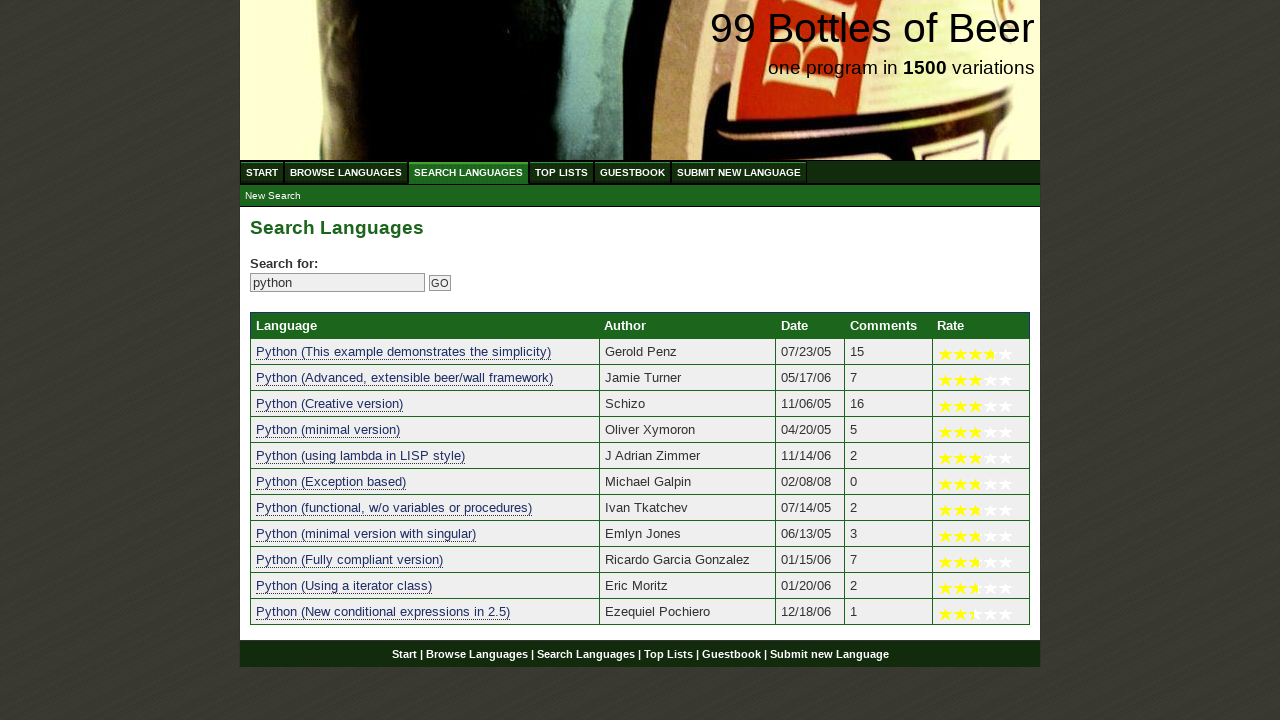

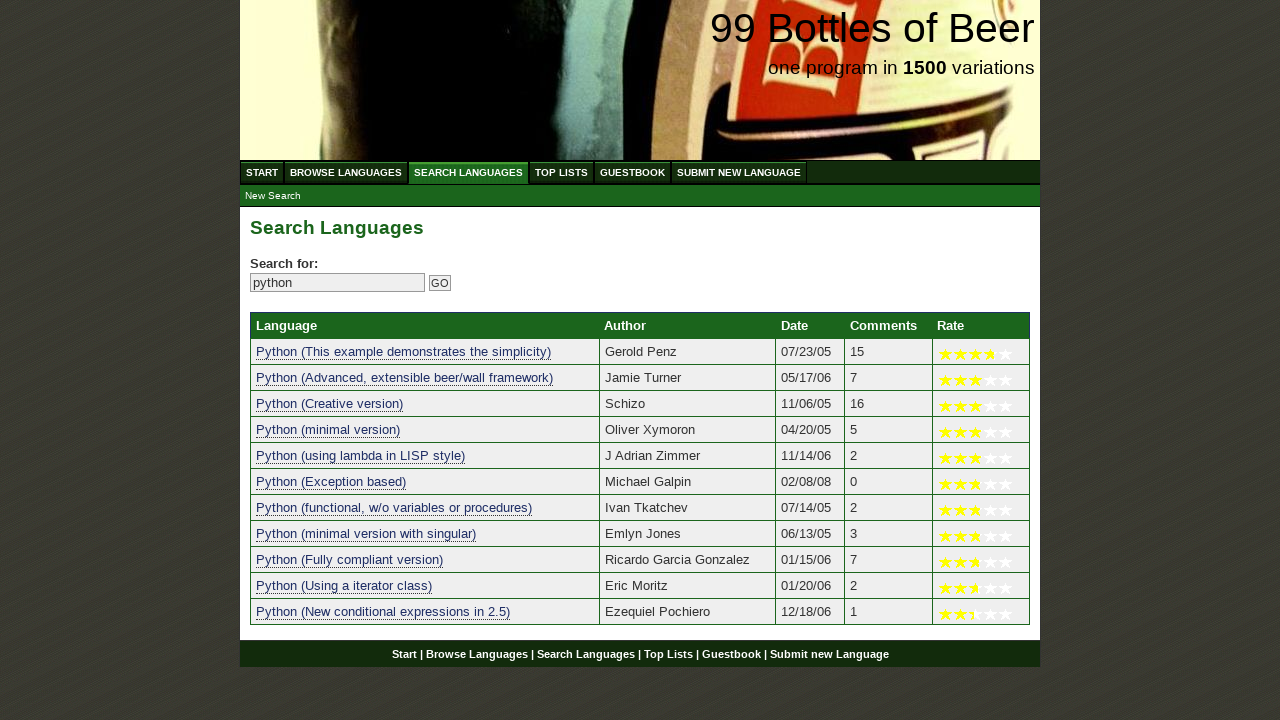